Tests right-click (context click) functionality on a demo page by performing a context click action on a designated element

Starting URL: http://swisnl.github.io/jQuery-contextMenu/demo.html

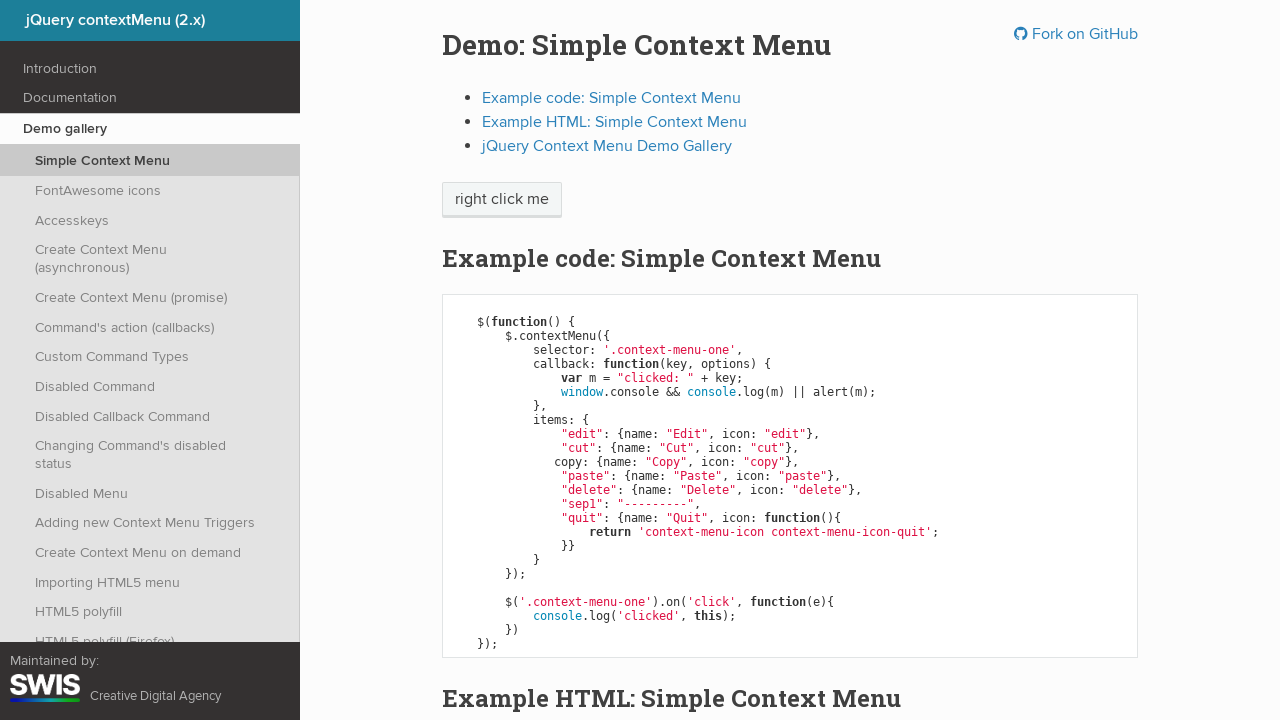

Waited for 'right click me' element to load
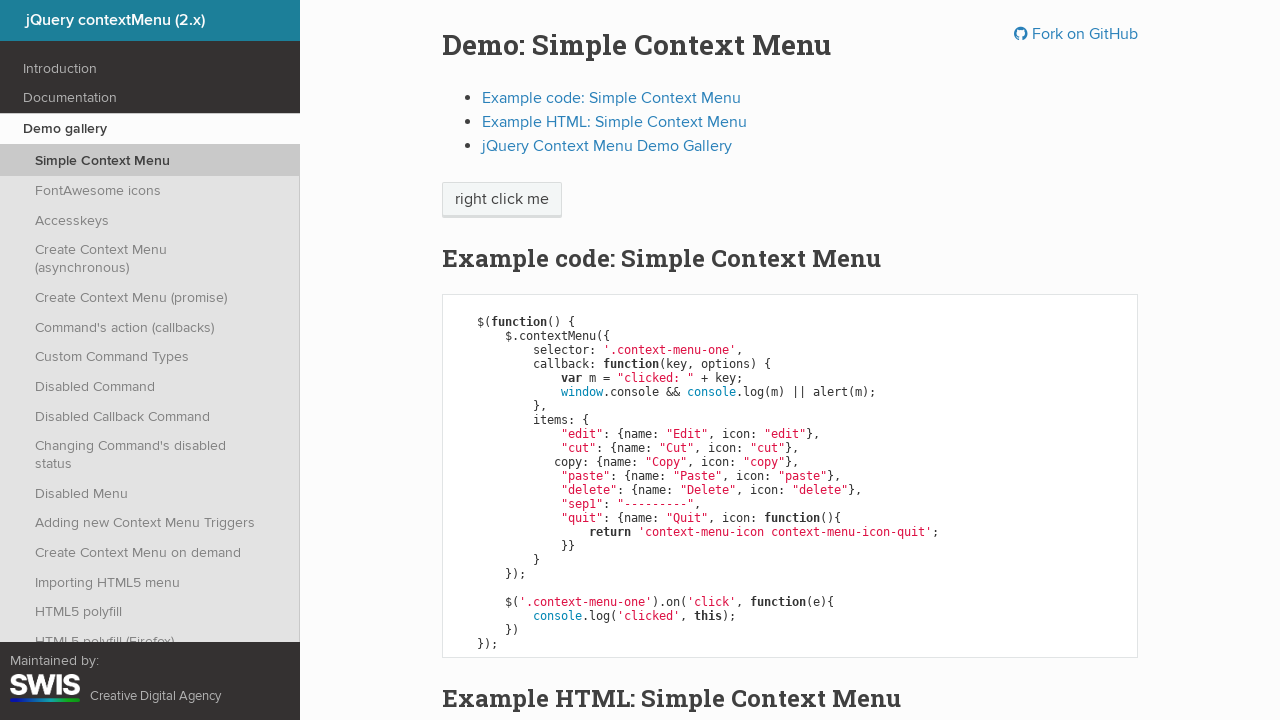

Performed right-click (context click) on 'right click me' element at (502, 200) on span:has-text('right click me')
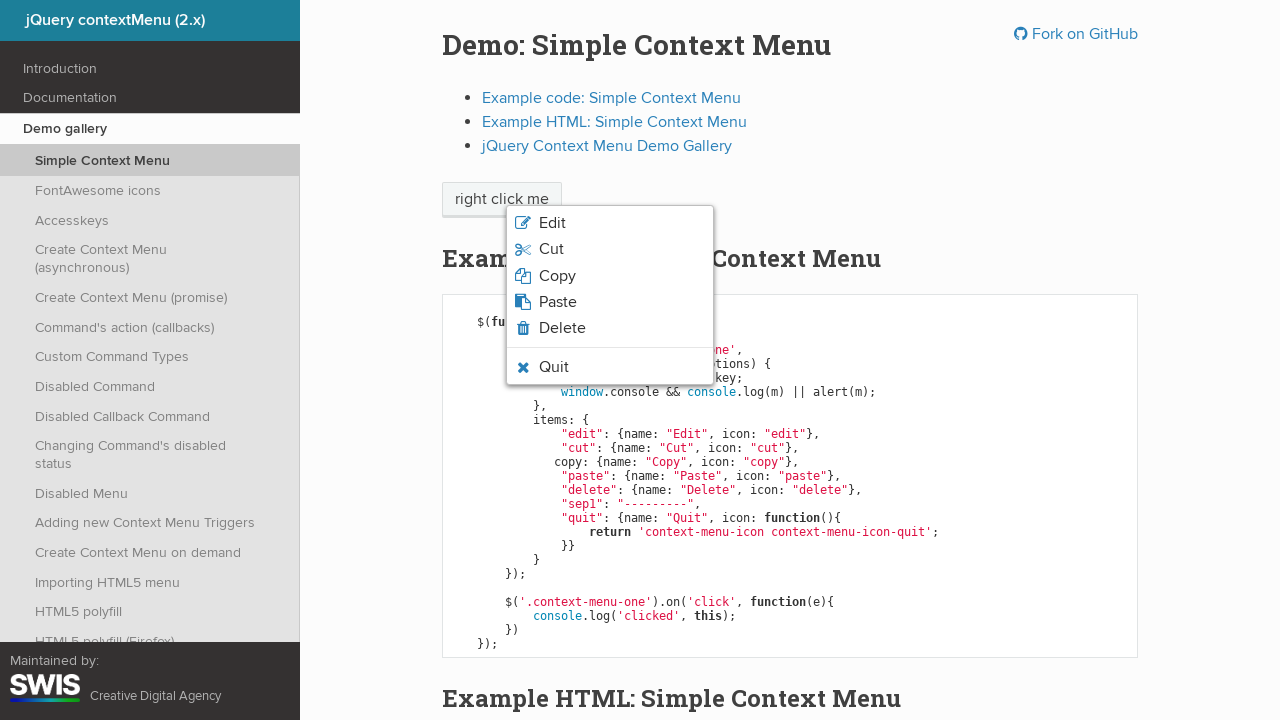

Waited for context menu to appear
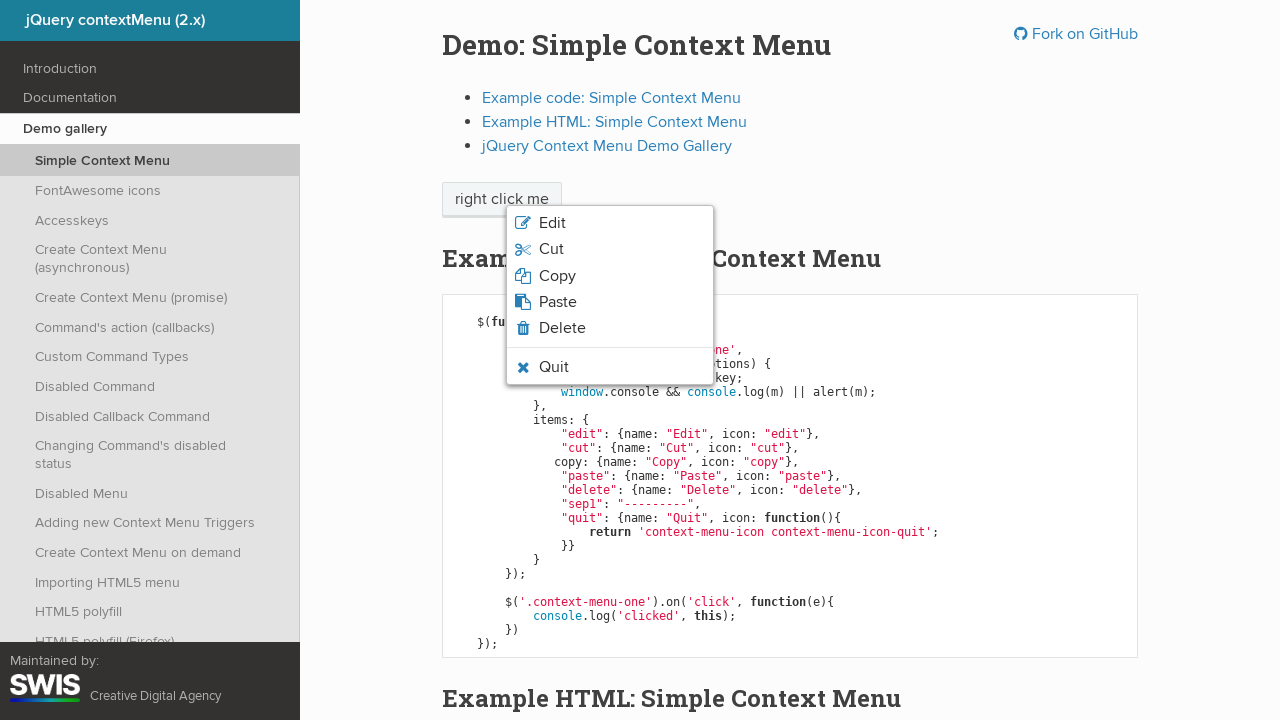

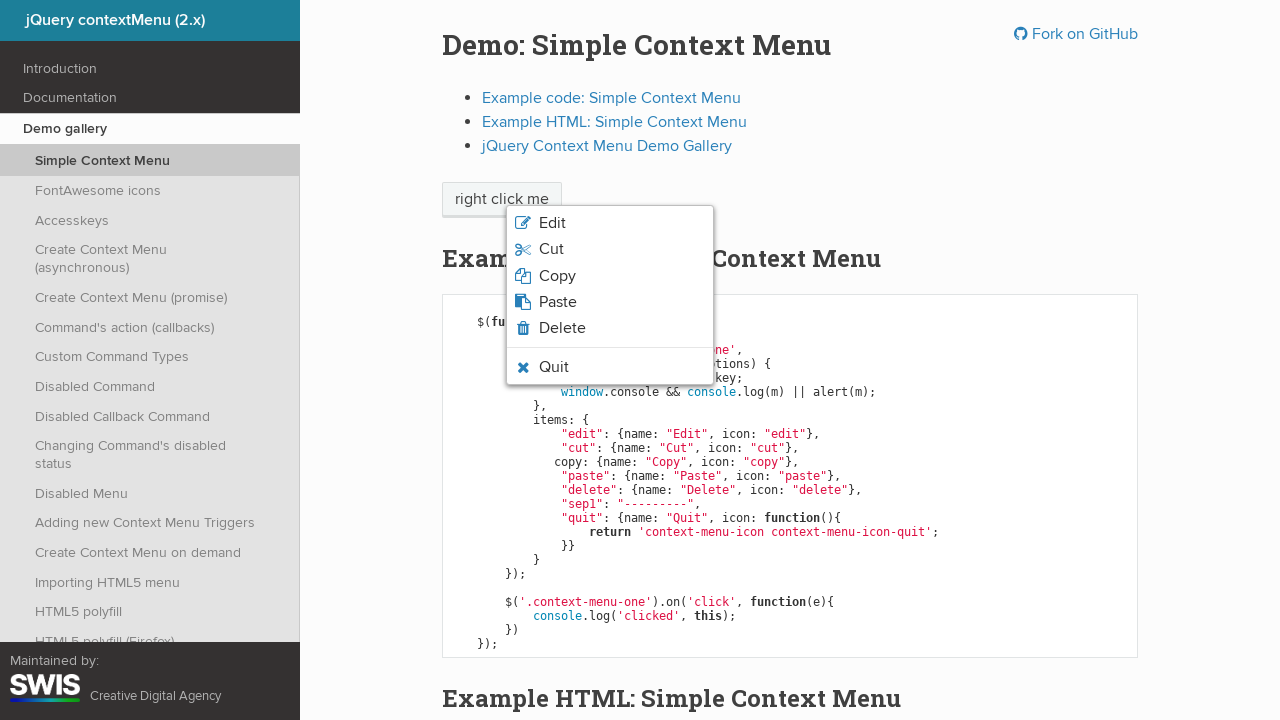